Tests various browser methods on a practice automation page including getting page information, checking element display/enabled states, clicking buttons to open new windows, and selecting radio buttons.

Starting URL: https://www.rahulshettyacademy.com/AutomationPractice/

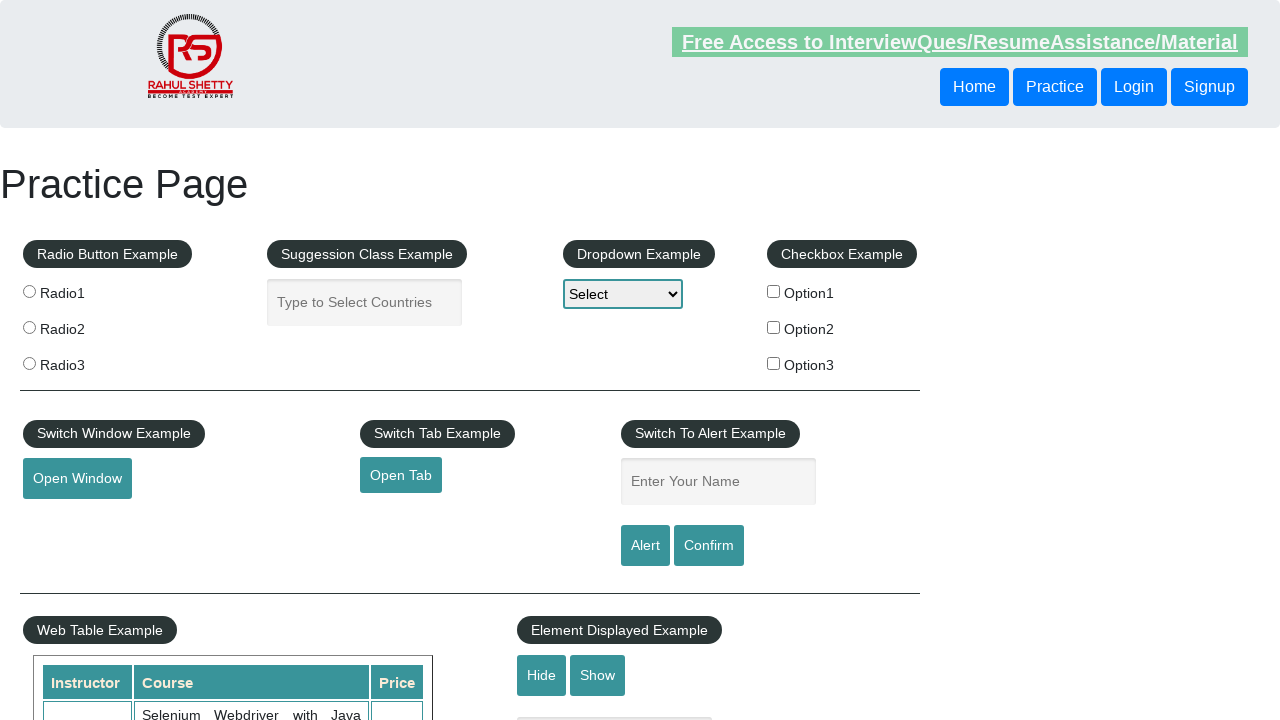

Retrieved and printed page title
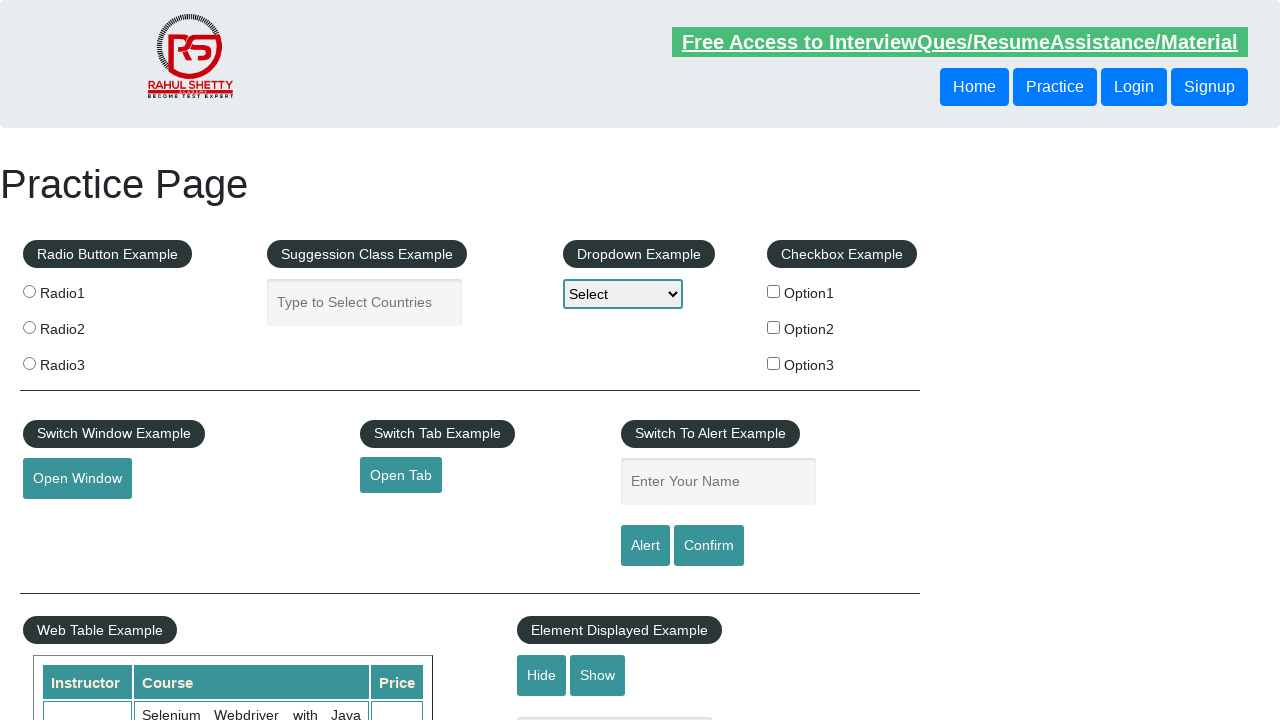

Retrieved and printed current URL
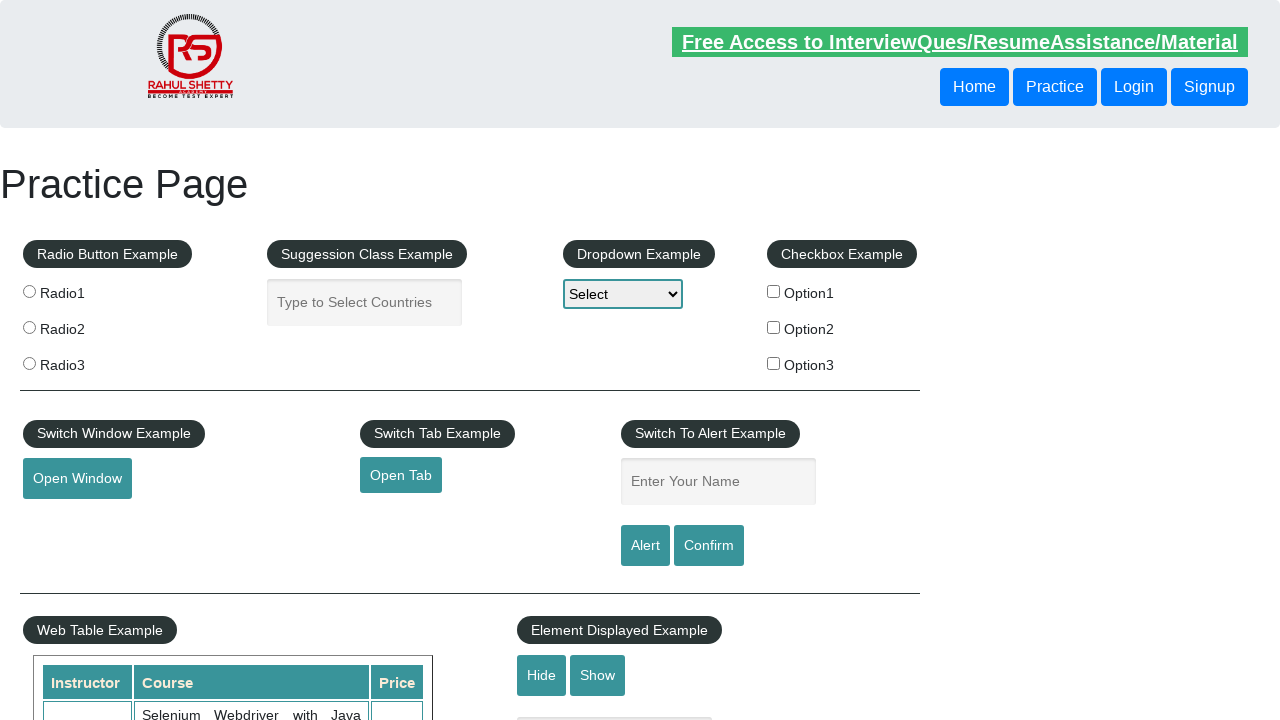

Retrieved and printed page source
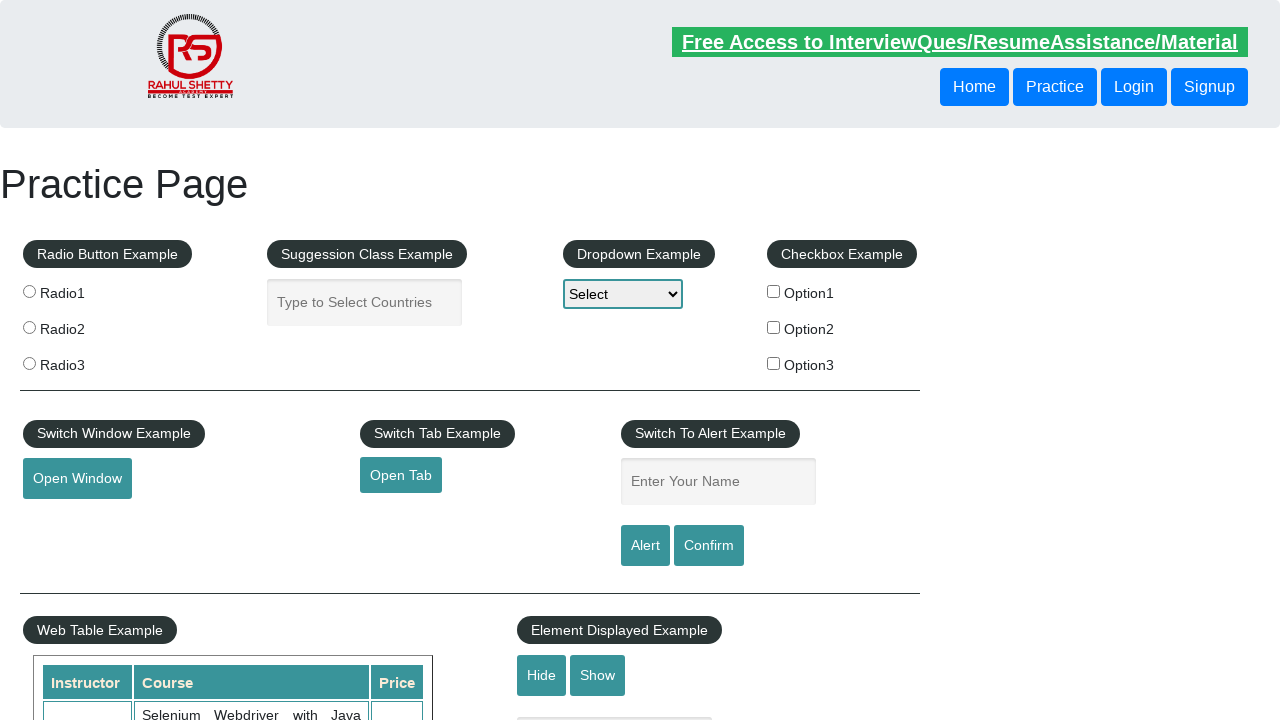

Verified 'Open Window' button is visible and clicked it at (77, 479) on #openwindow
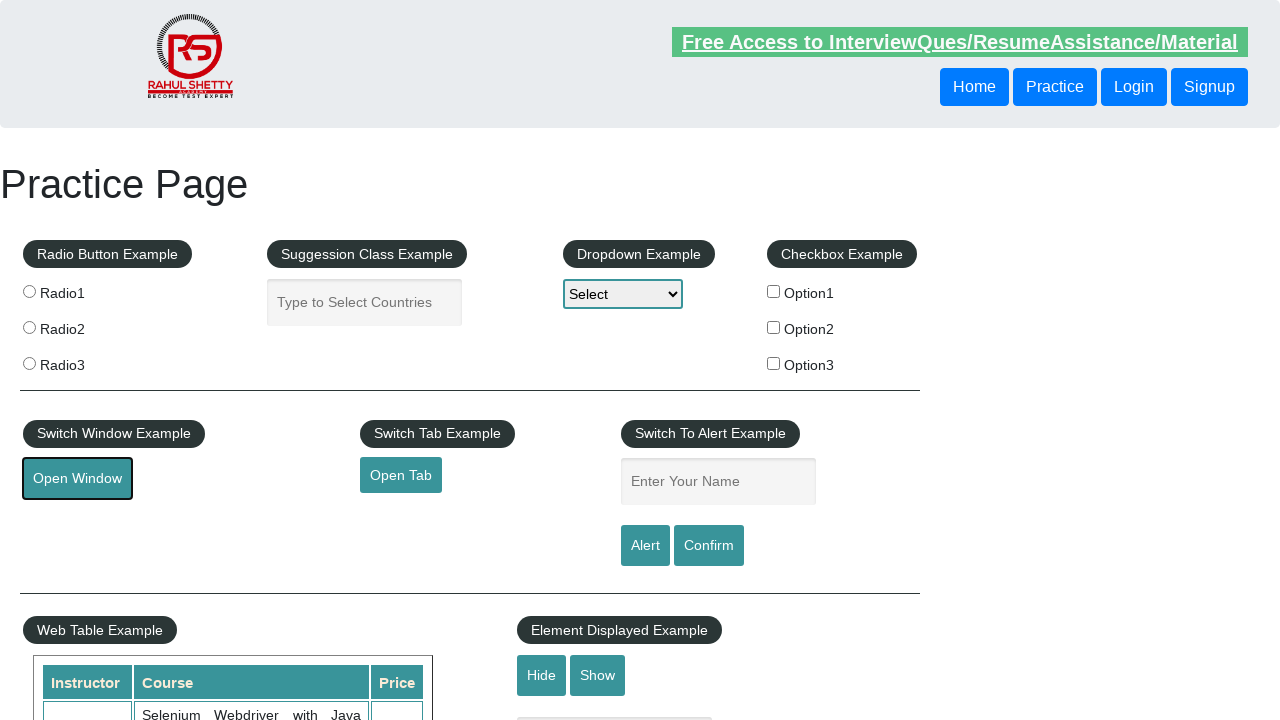

Checked if autocomplete input is enabled
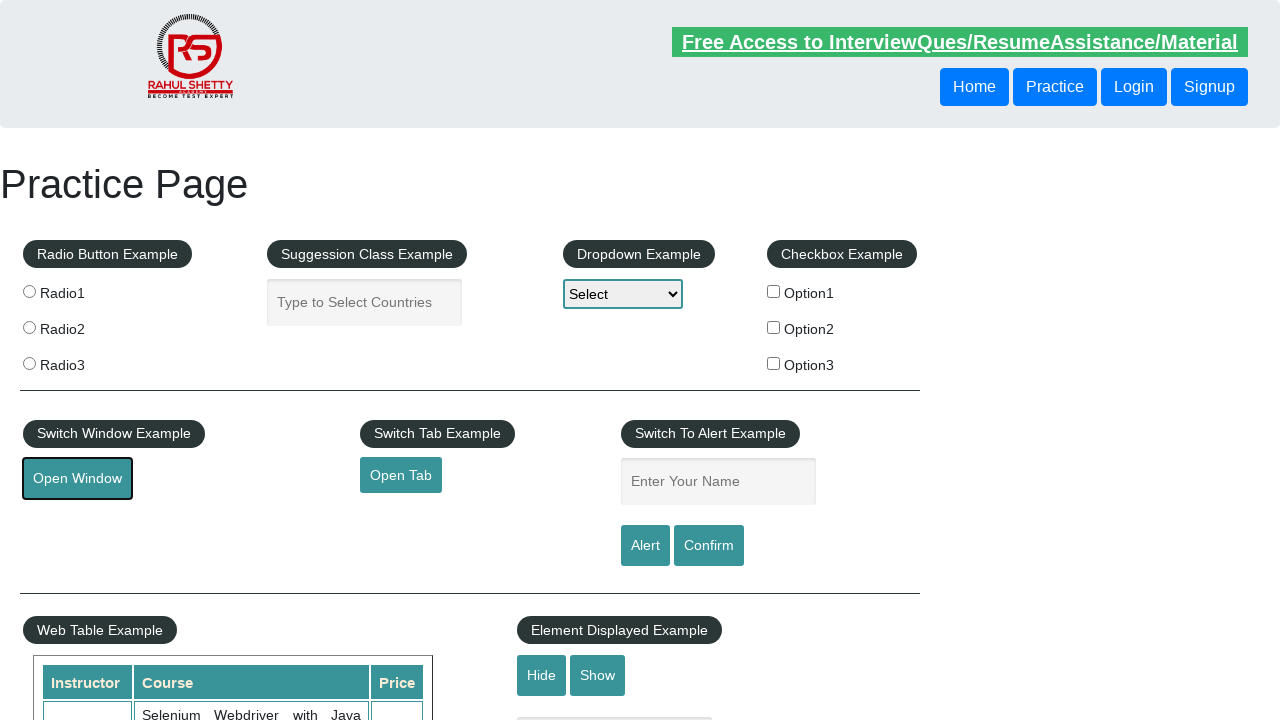

Clicked the first radio button at (29, 291) on input[name='radioButton']
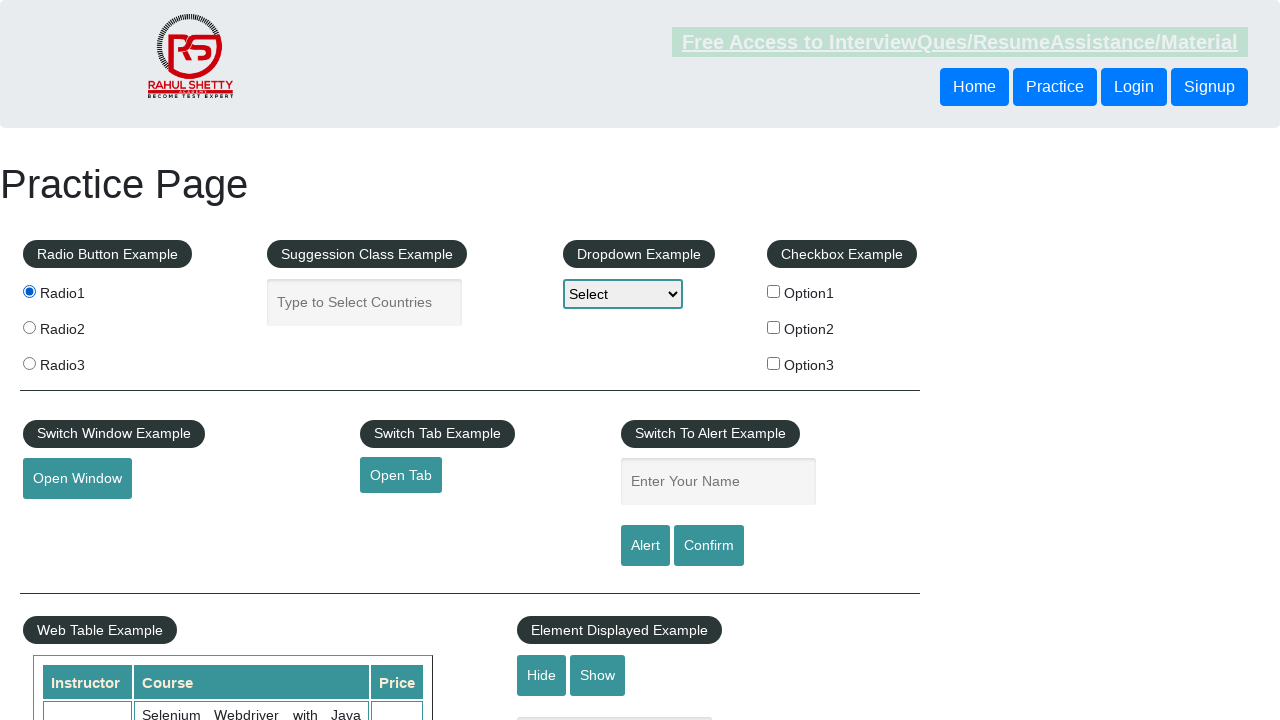

Verified radio button is selected
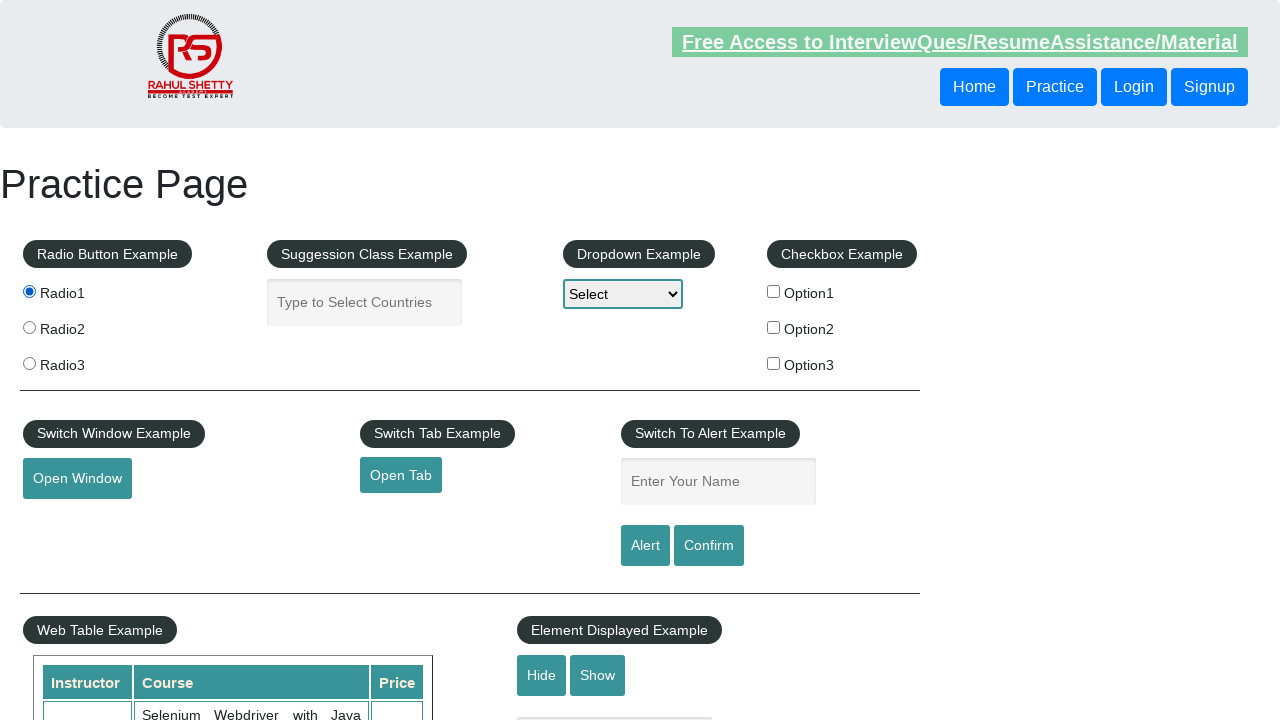

Retrieved and printed all active window URLs
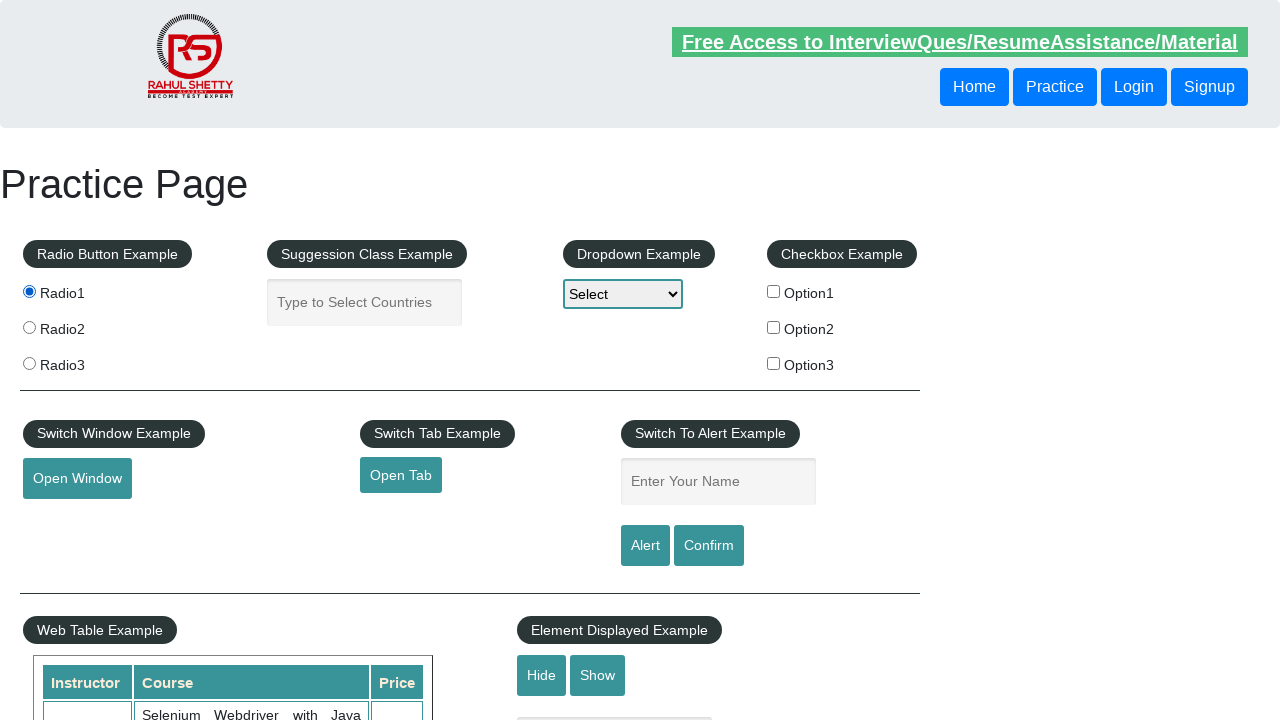

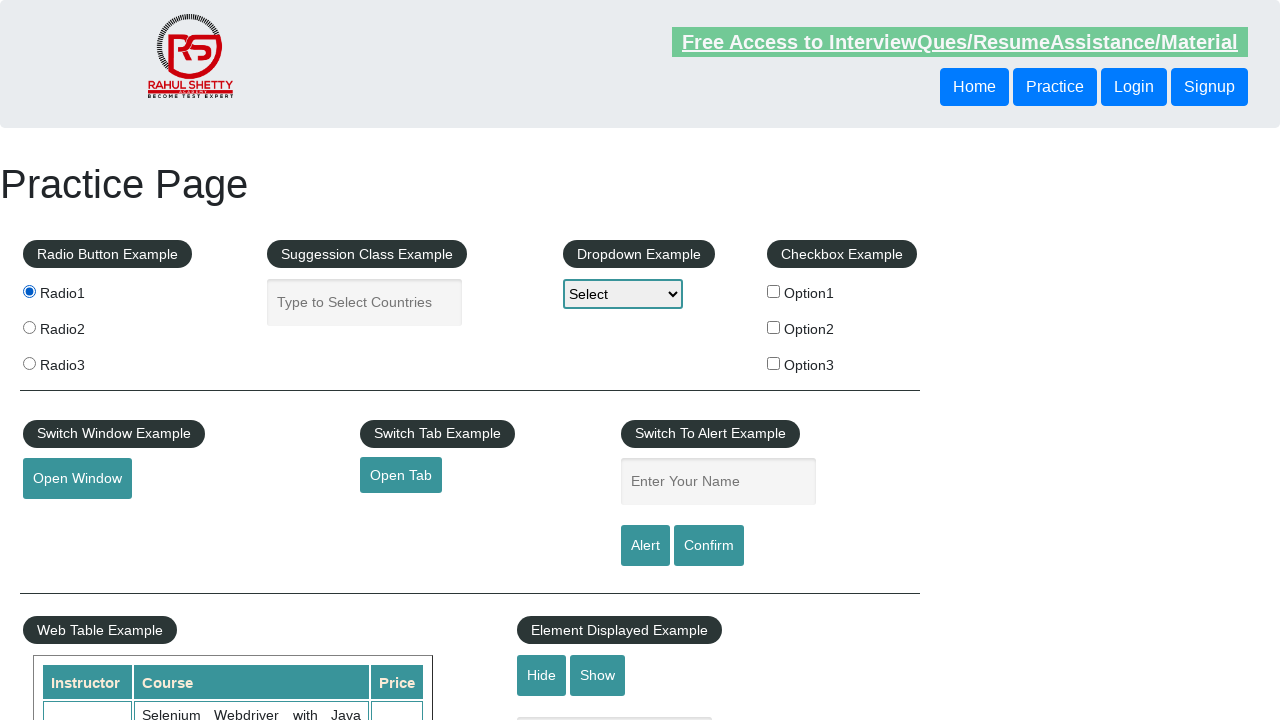